Tests the text box form on DemoQA demo site by filling in name, email, current address, and permanent address fields, then submitting the form and navigating to another section.

Starting URL: https://demoqa.com/text-box

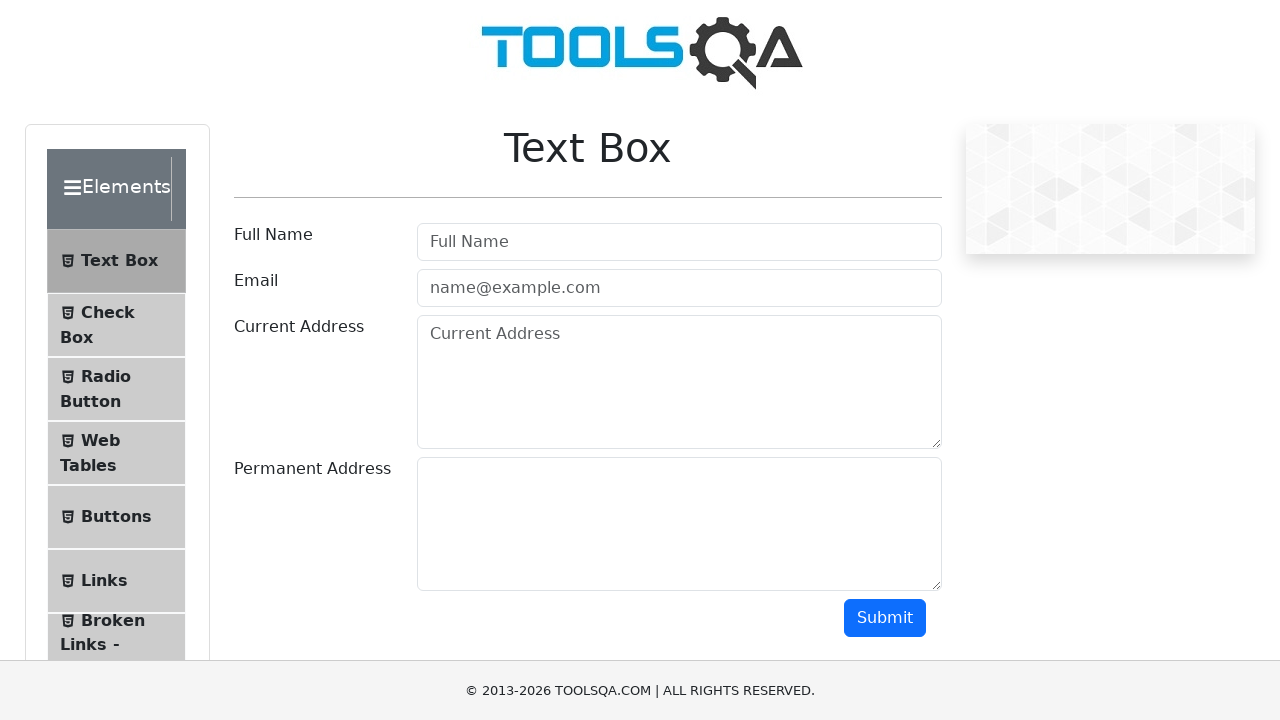

Filled name field with 'Claudia' on input#userName
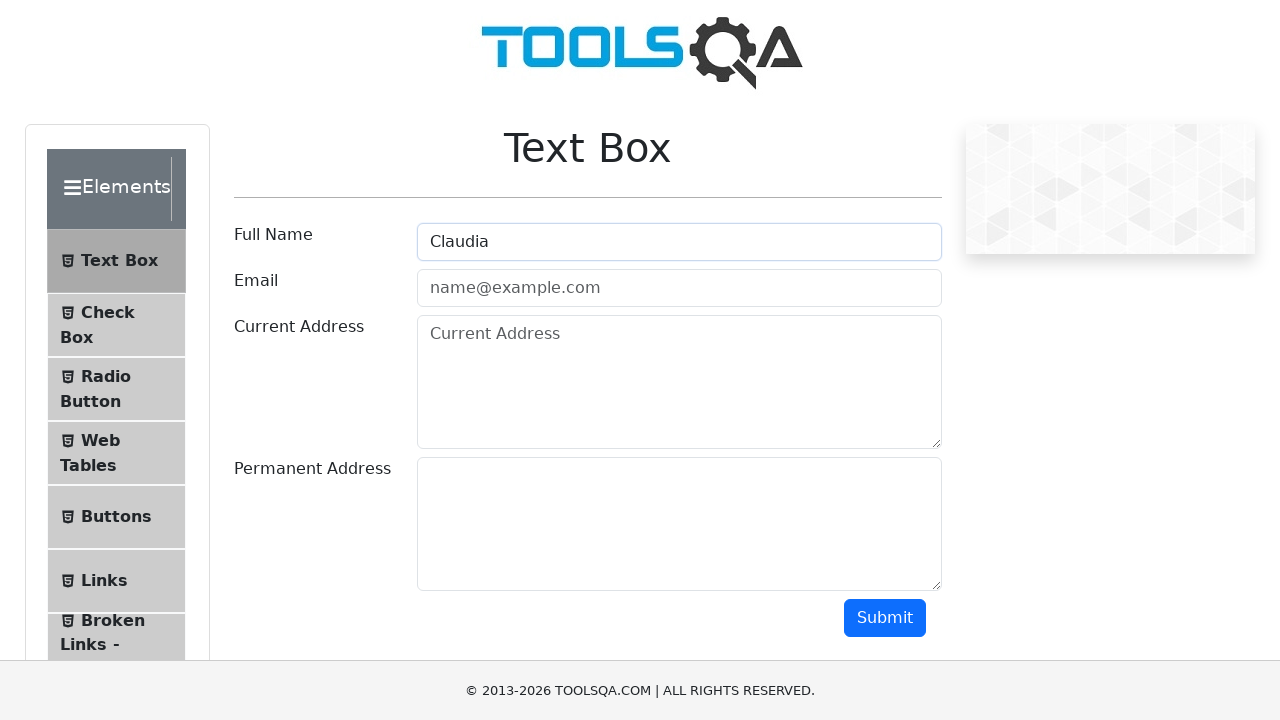

Filled email field with 'claudia.22t0.cn@gmail.com' on input#userEmail
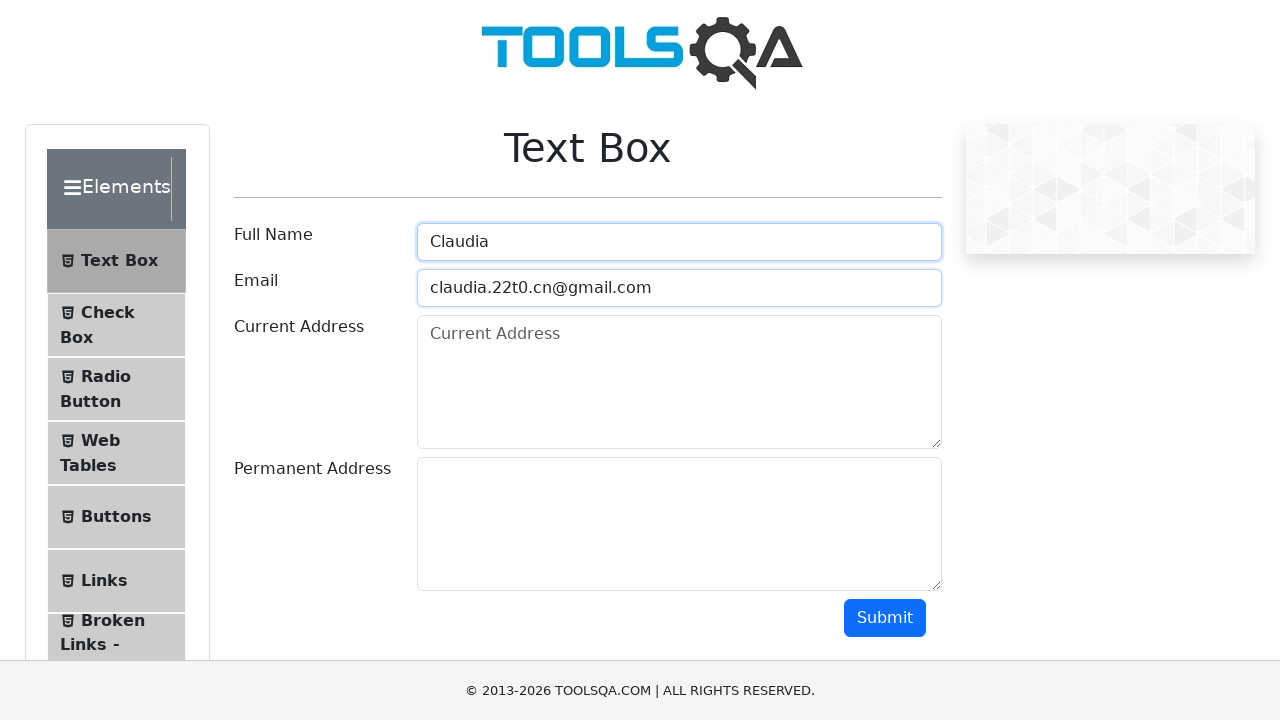

Filled current address field with 'Direcciont' on textarea#currentAddress
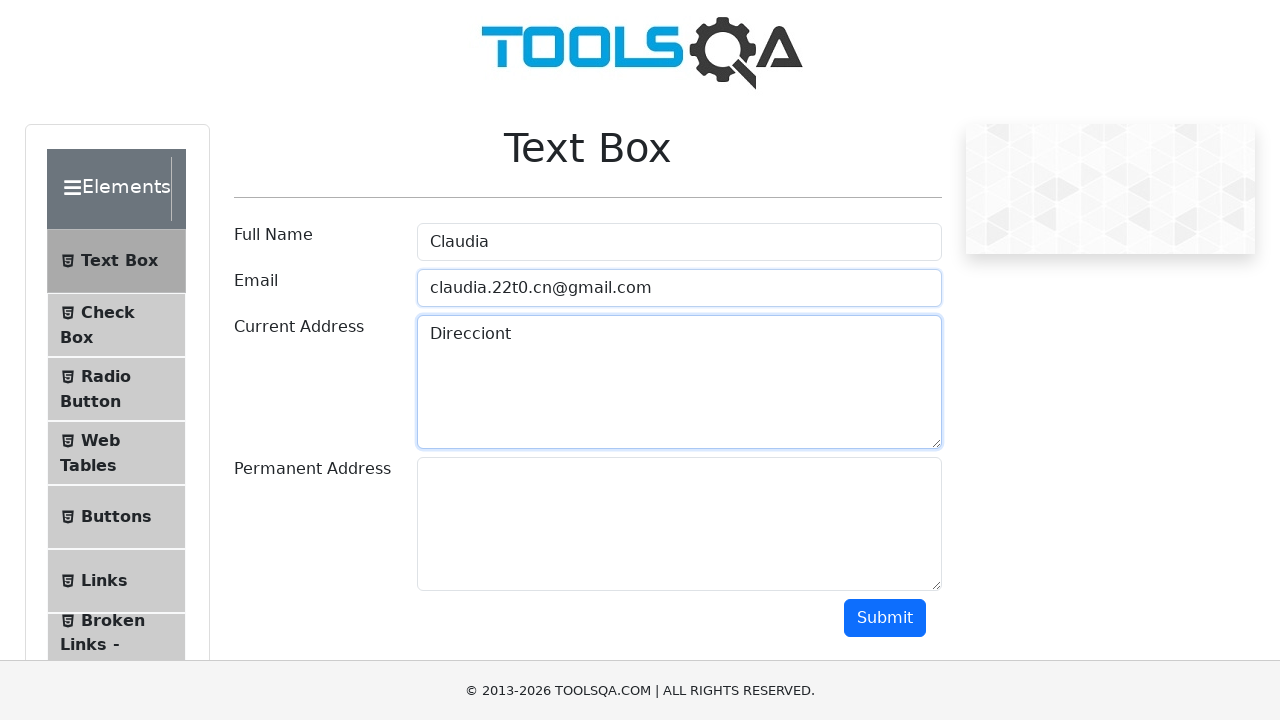

Filled permanent address field with 'Soy Claudia' on textarea#permanentAddress
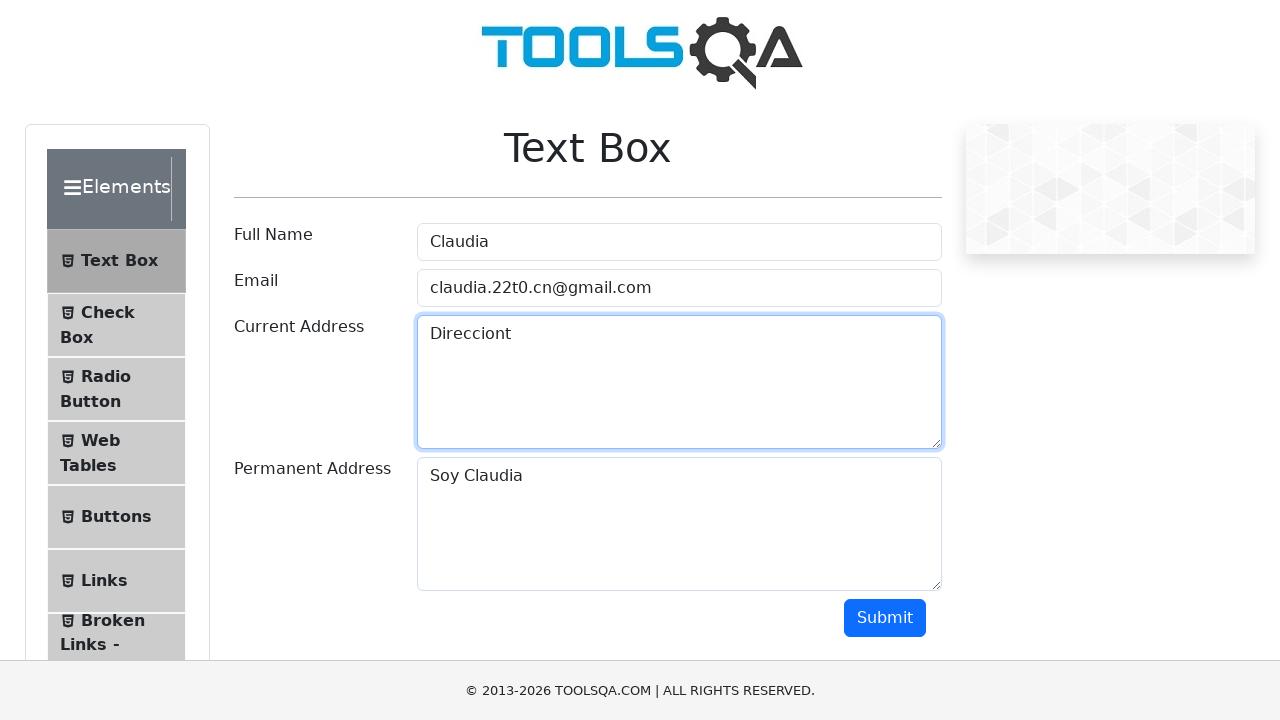

Clicked submit button to submit the form at (885, 618) on button#submit
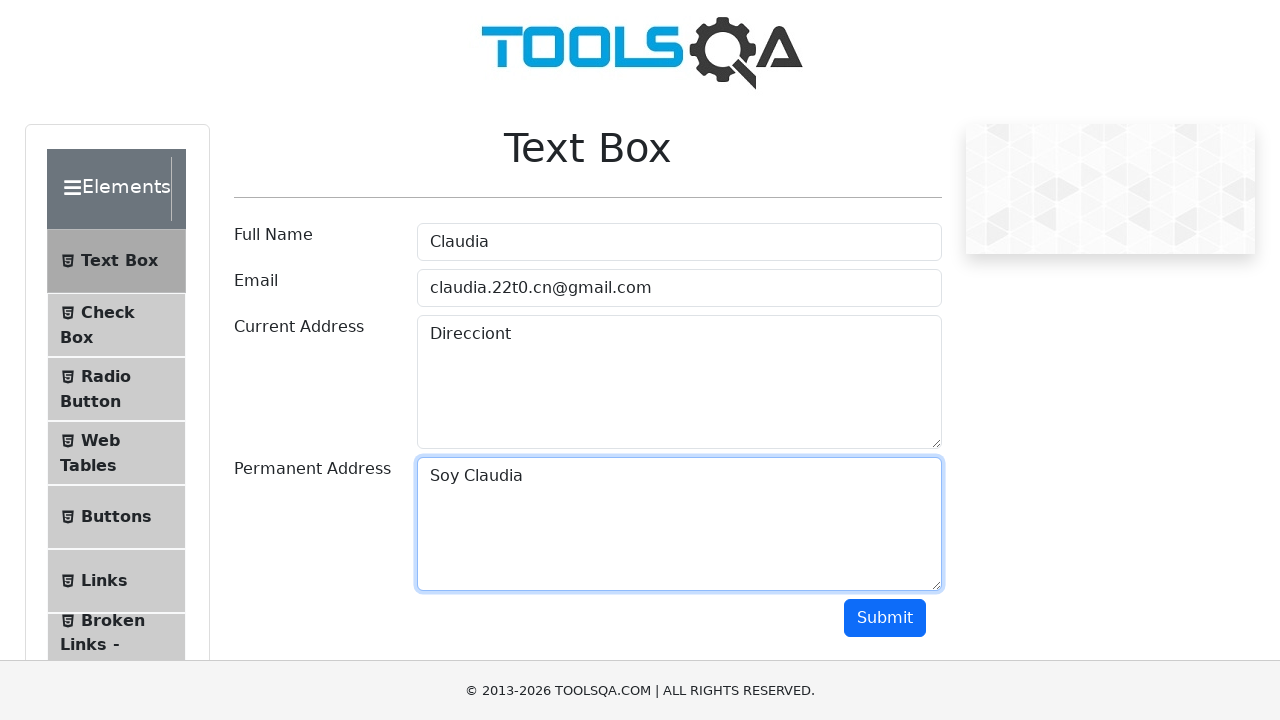

Scrolled down to view form results
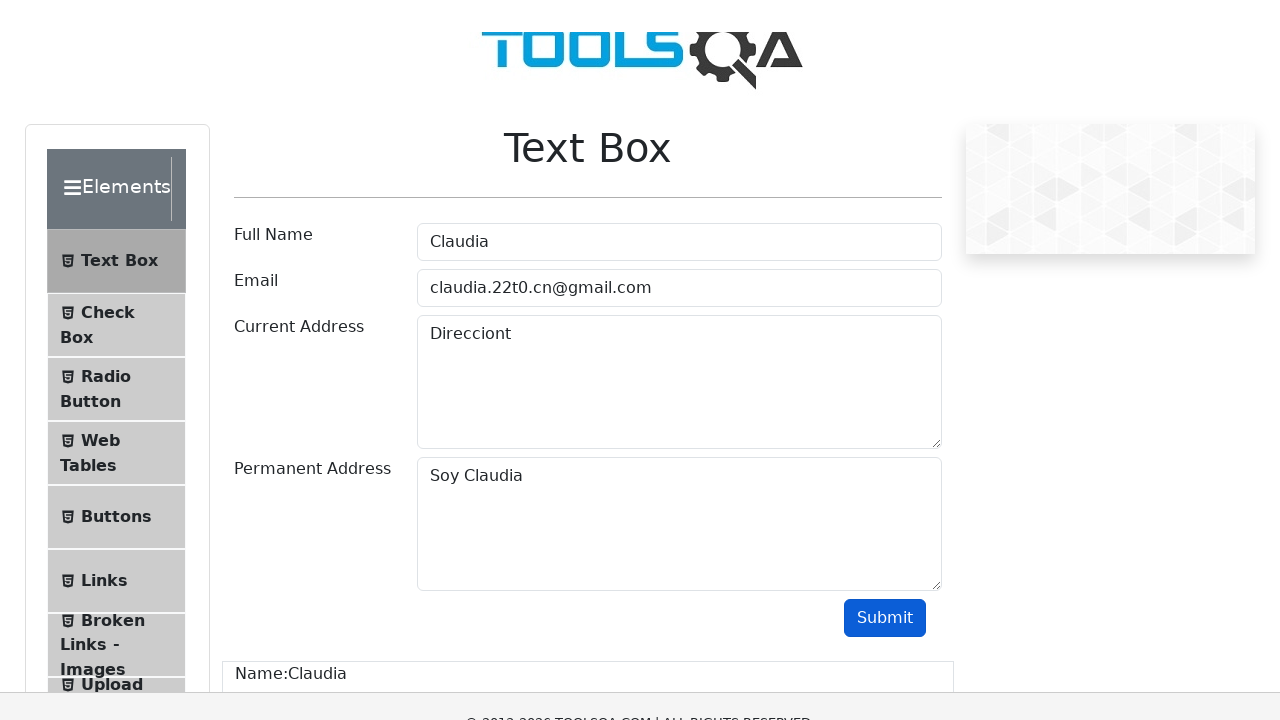

Clicked on Check Box section in sidebar to navigate at (108, 10) on (//span[contains(@class,'text')])[2]
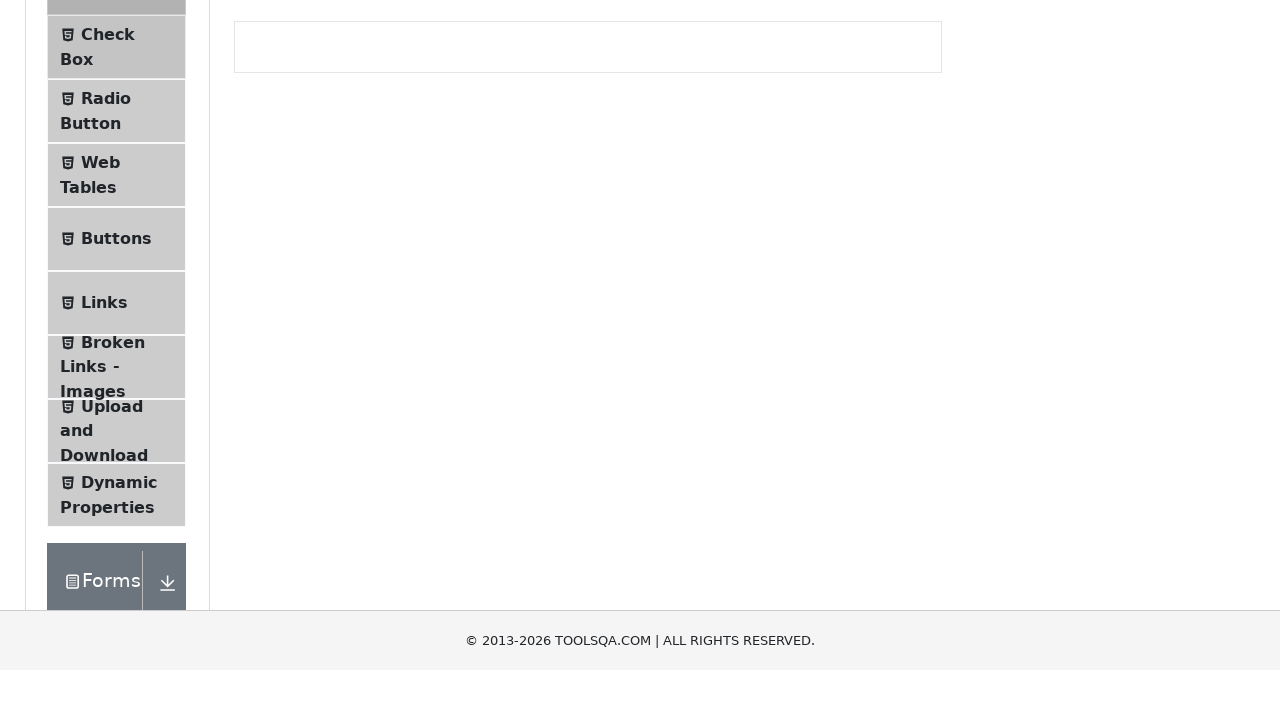

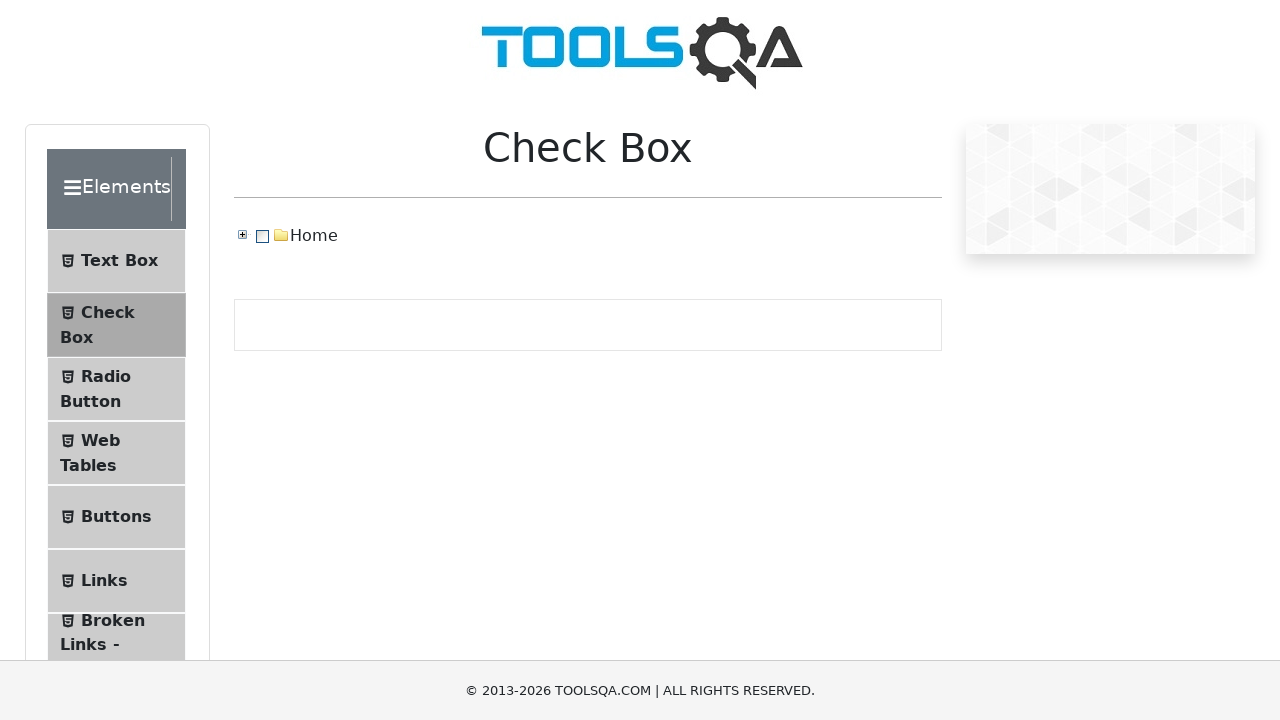